Tests marking individual todo items as complete by checking their checkboxes.

Starting URL: https://demo.playwright.dev/todomvc

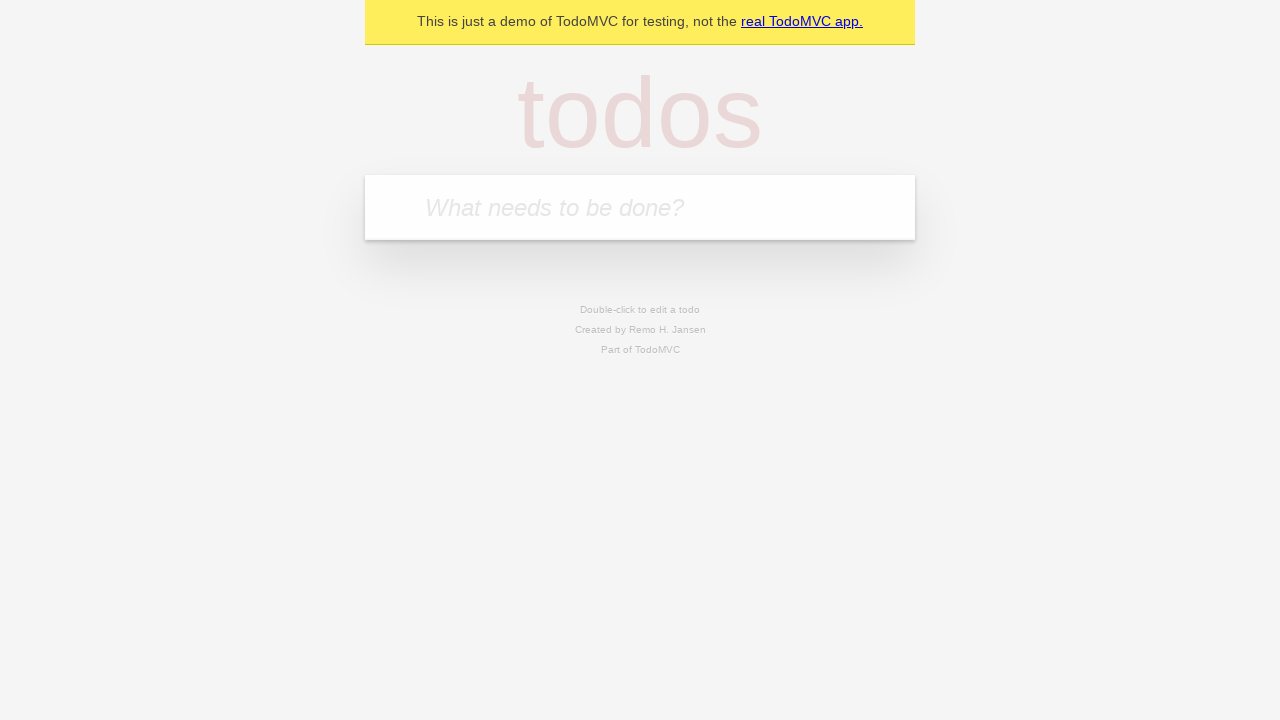

Located the todo input field
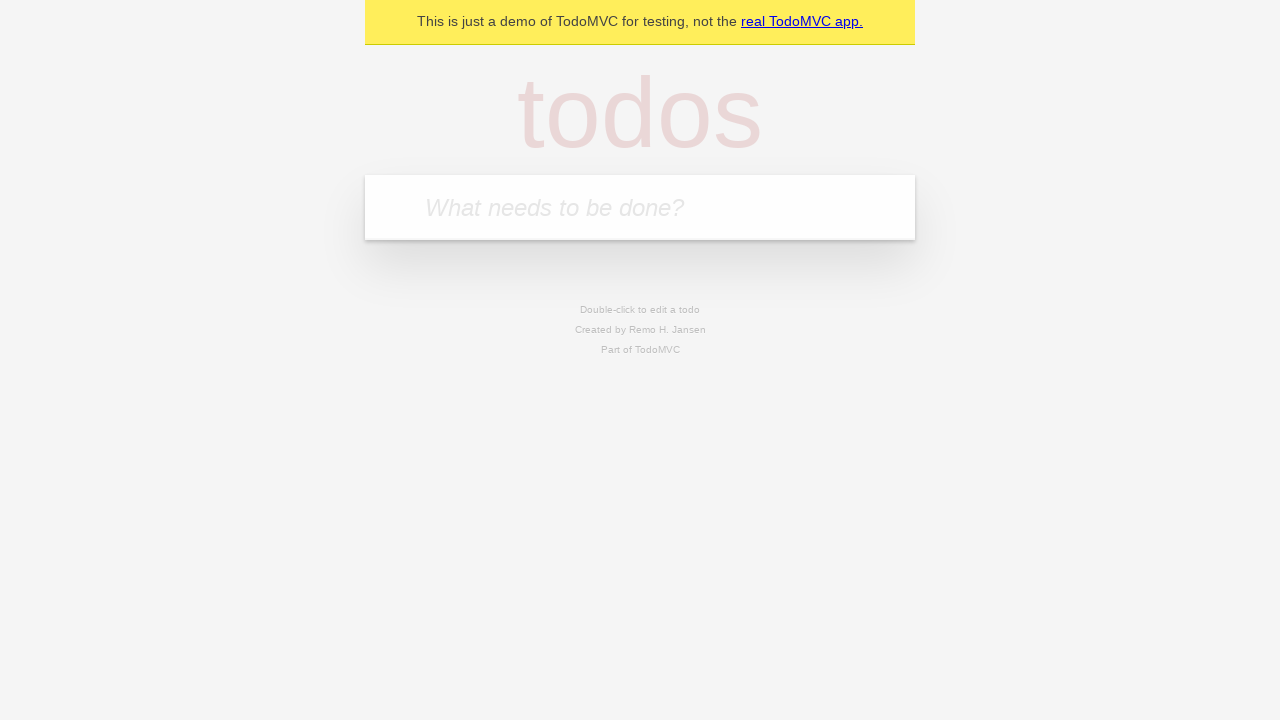

Filled todo input with 'buy some cheese' on internal:attr=[placeholder="What needs to be done?"i]
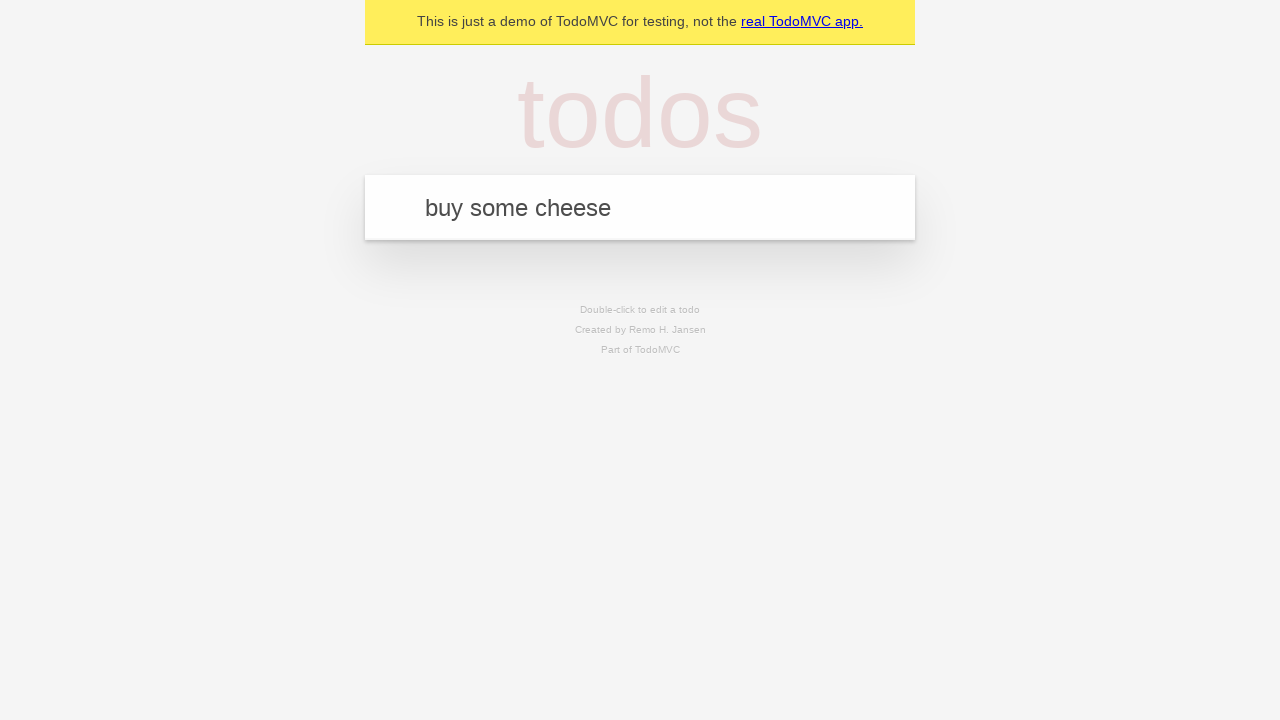

Pressed Enter to create first todo item on internal:attr=[placeholder="What needs to be done?"i]
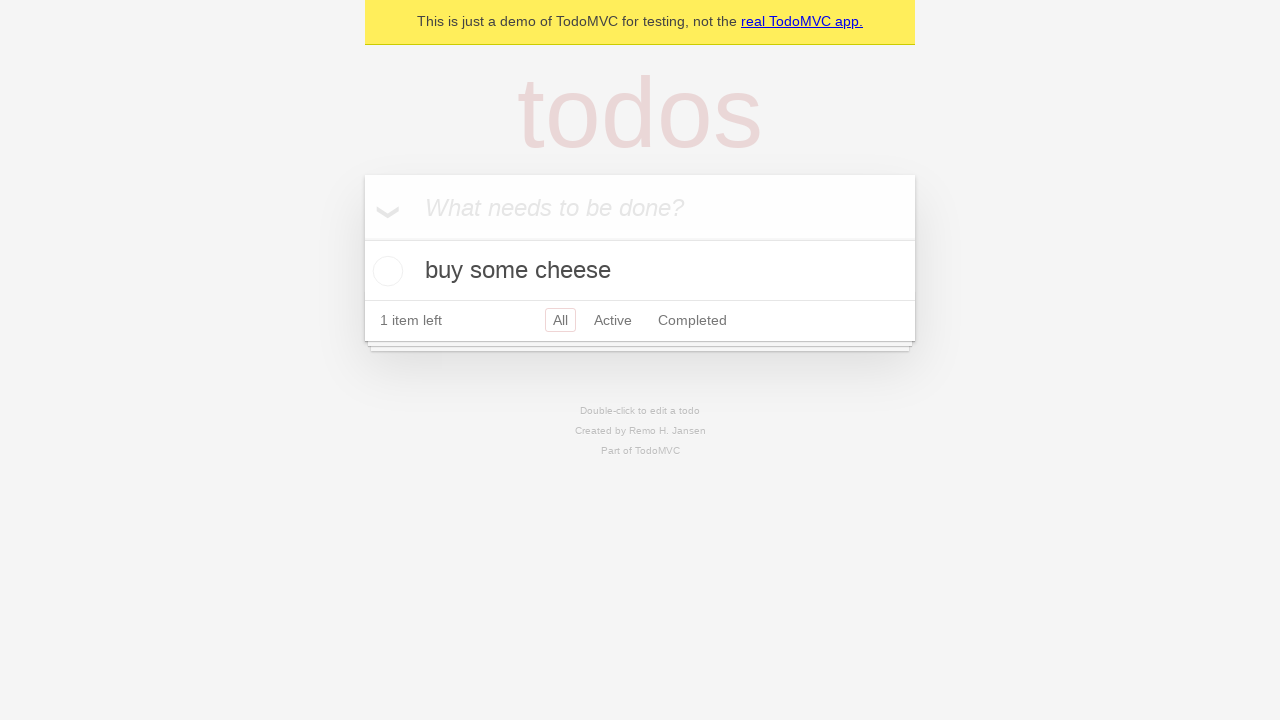

Filled todo input with 'feed the cat' on internal:attr=[placeholder="What needs to be done?"i]
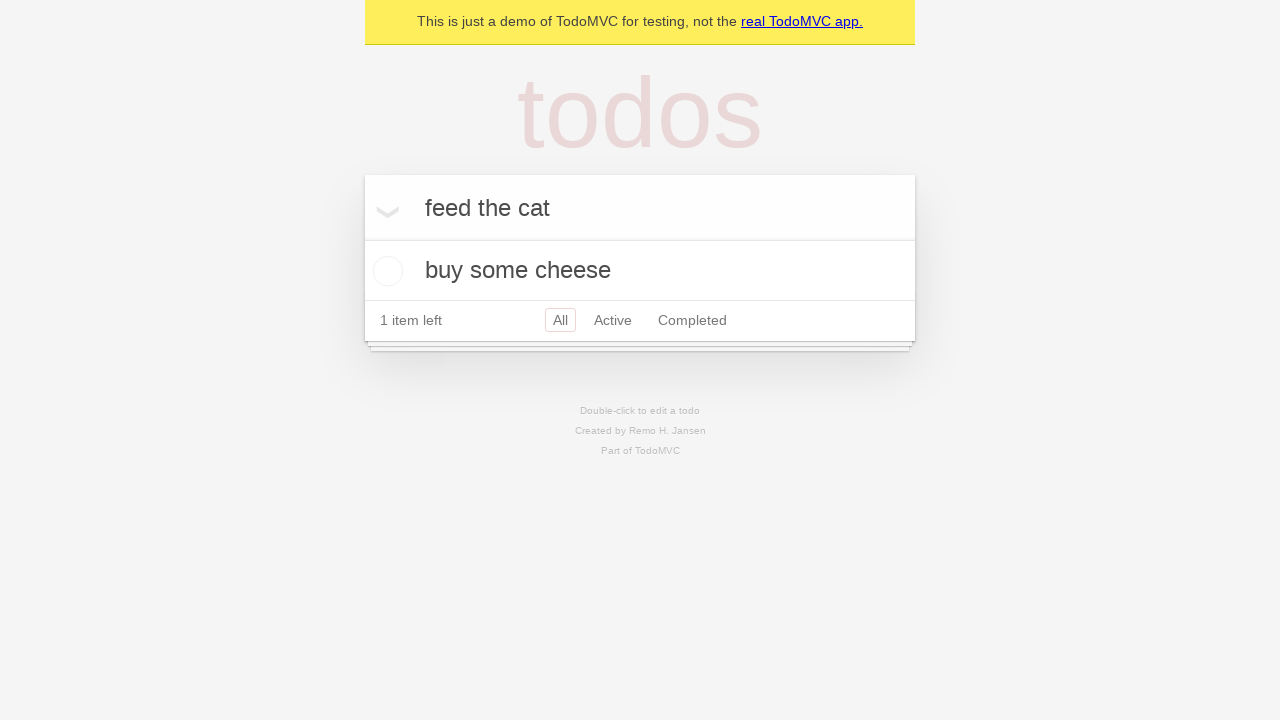

Pressed Enter to create second todo item on internal:attr=[placeholder="What needs to be done?"i]
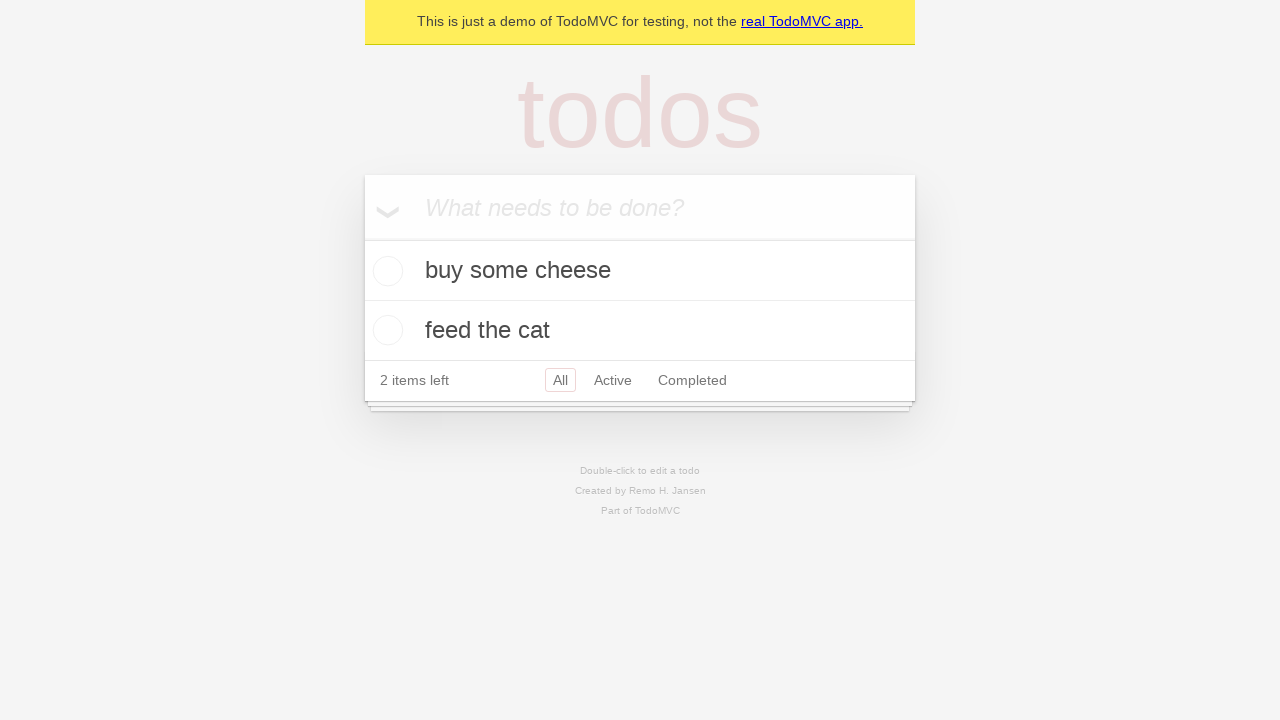

Waited for second todo item to appear
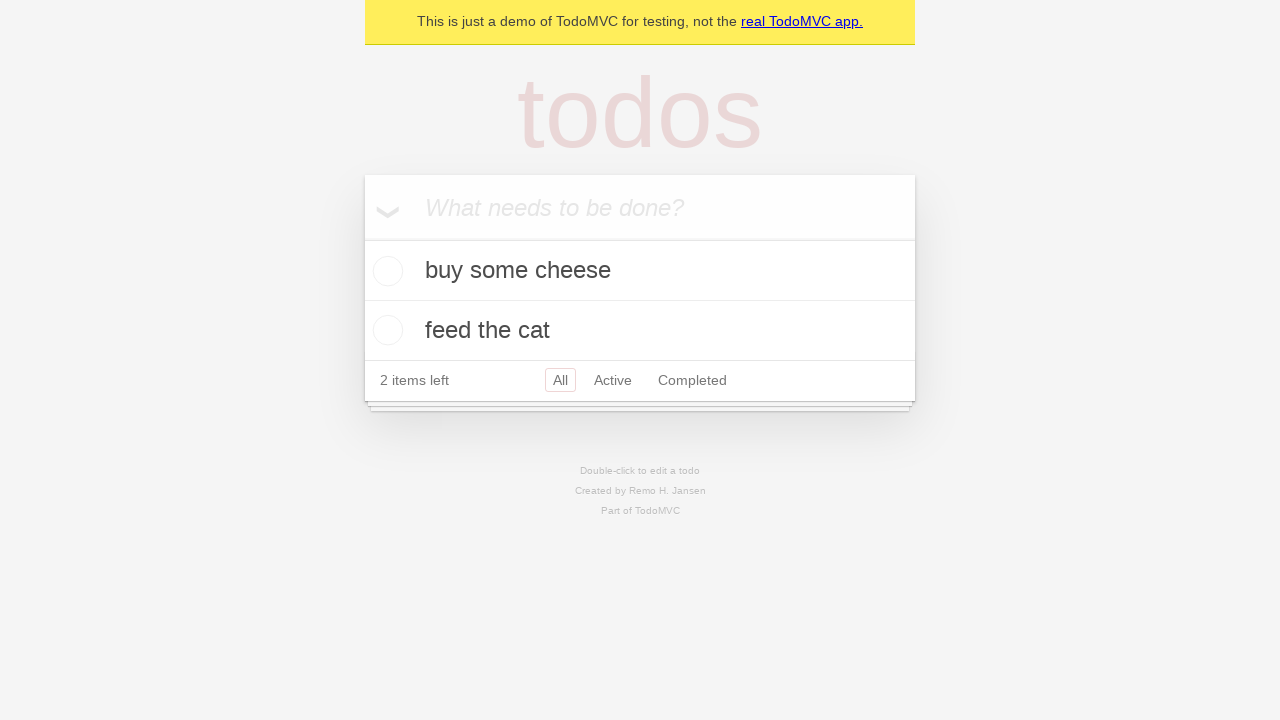

Located first todo item
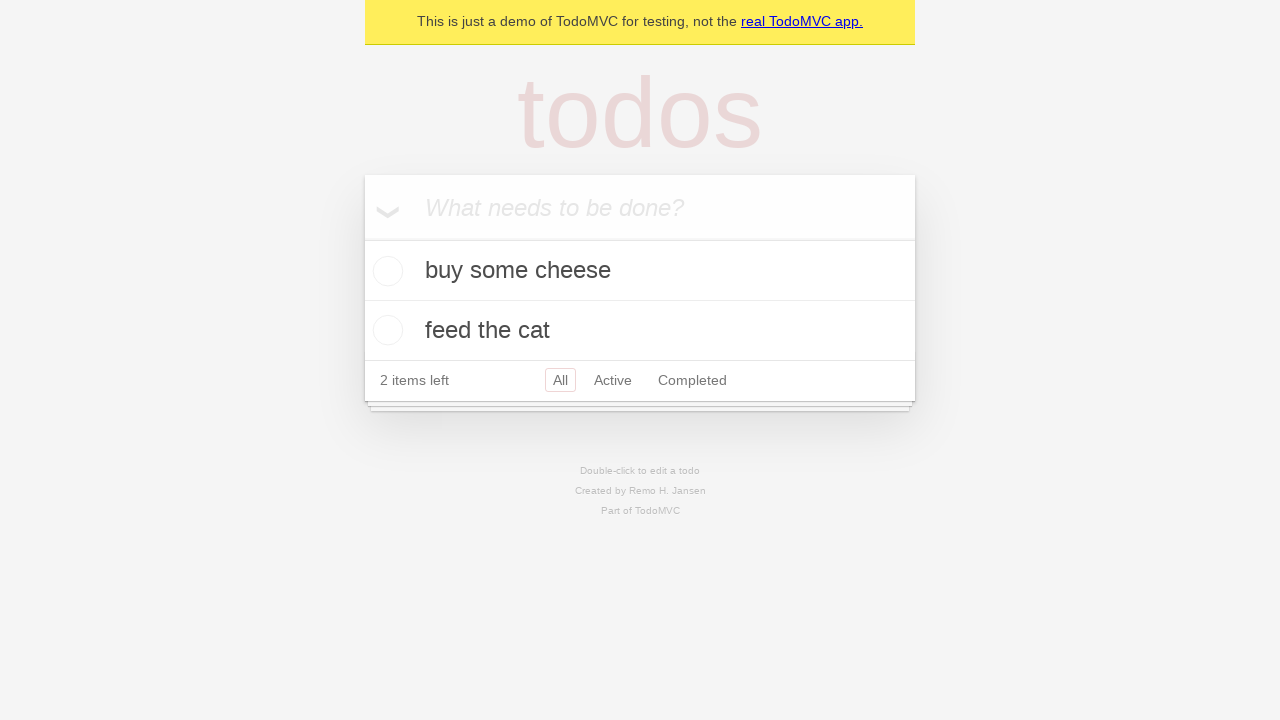

Checked the checkbox for first todo item 'buy some cheese' at (385, 271) on internal:testid=[data-testid="todo-item"s] >> nth=0 >> internal:role=checkbox
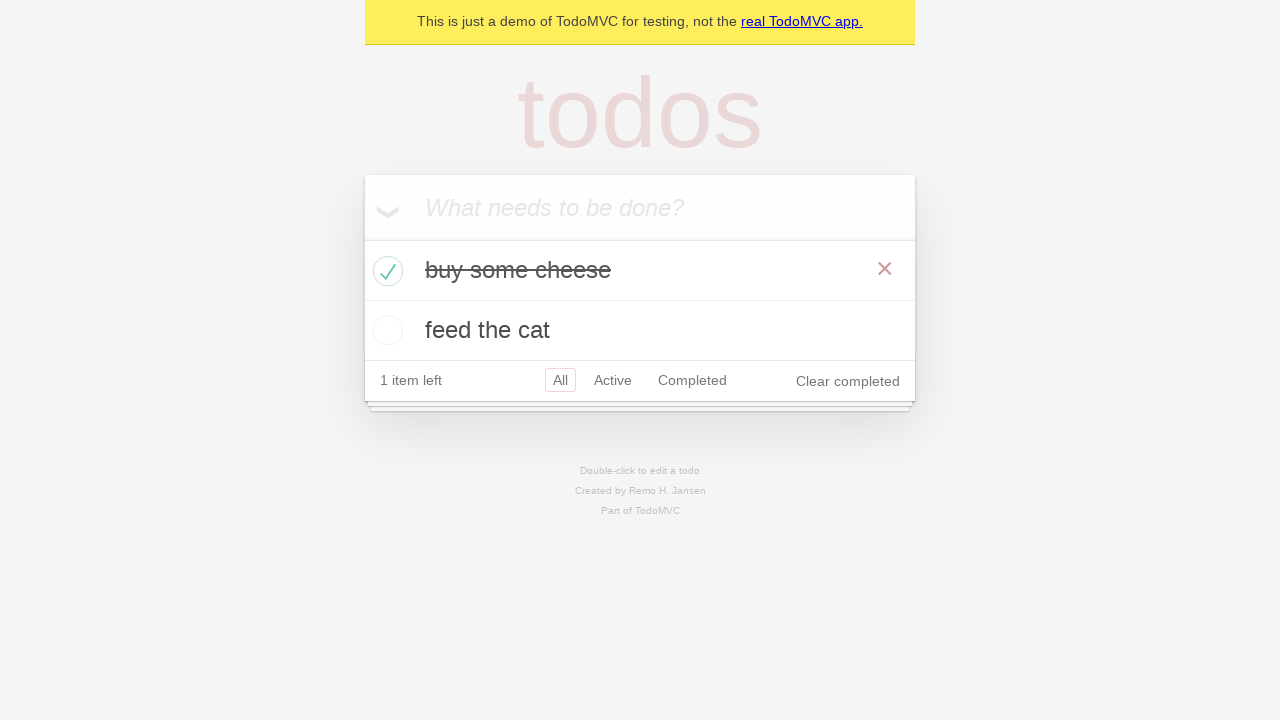

Located second todo item
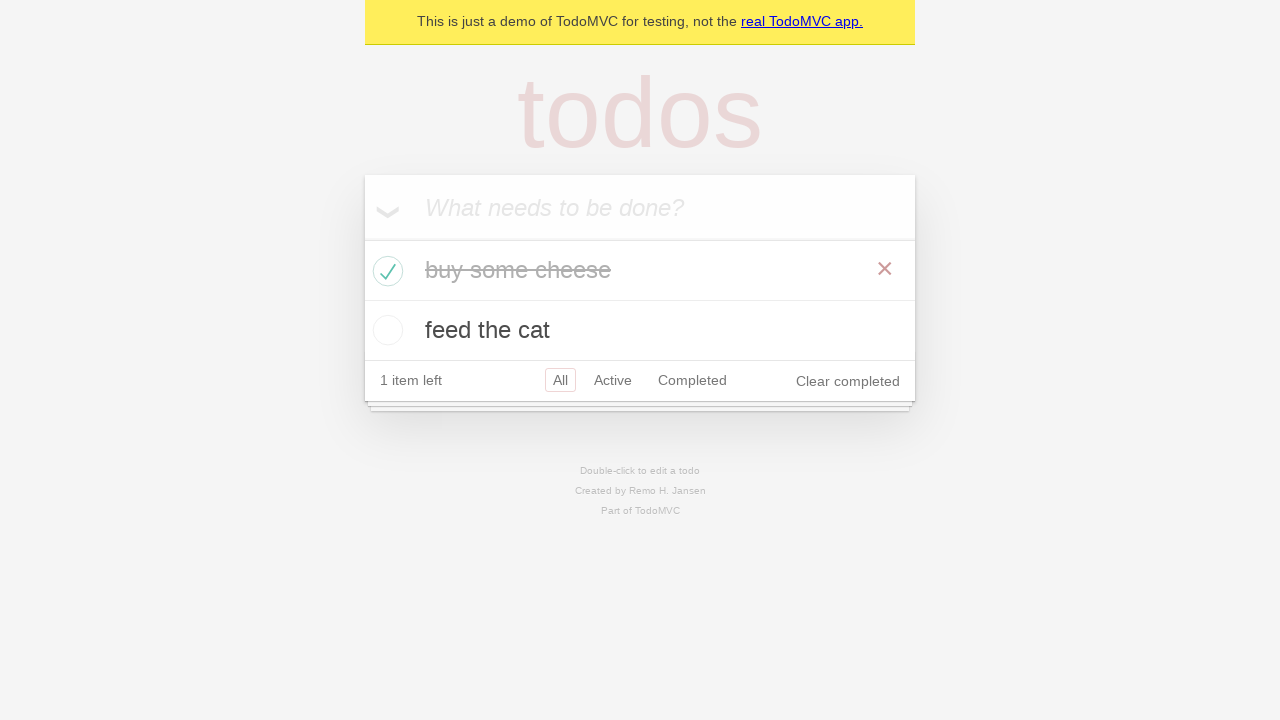

Checked the checkbox for second todo item 'feed the cat' at (385, 330) on internal:testid=[data-testid="todo-item"s] >> nth=1 >> internal:role=checkbox
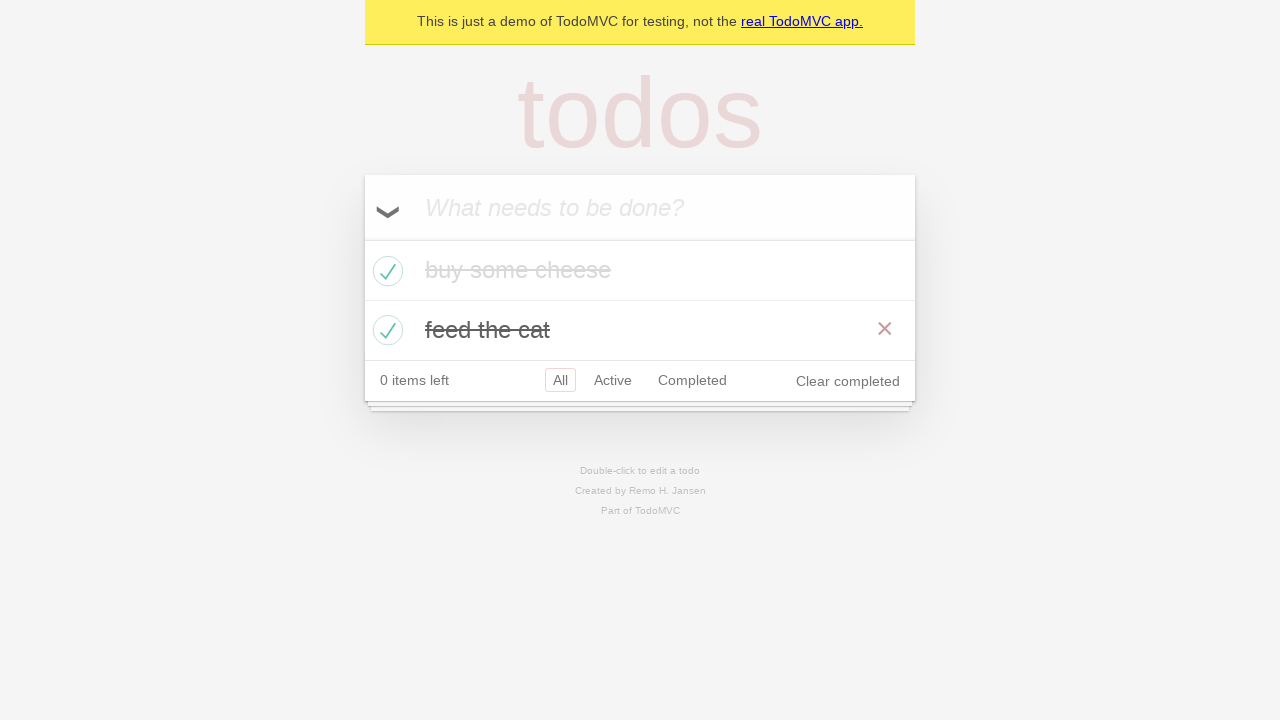

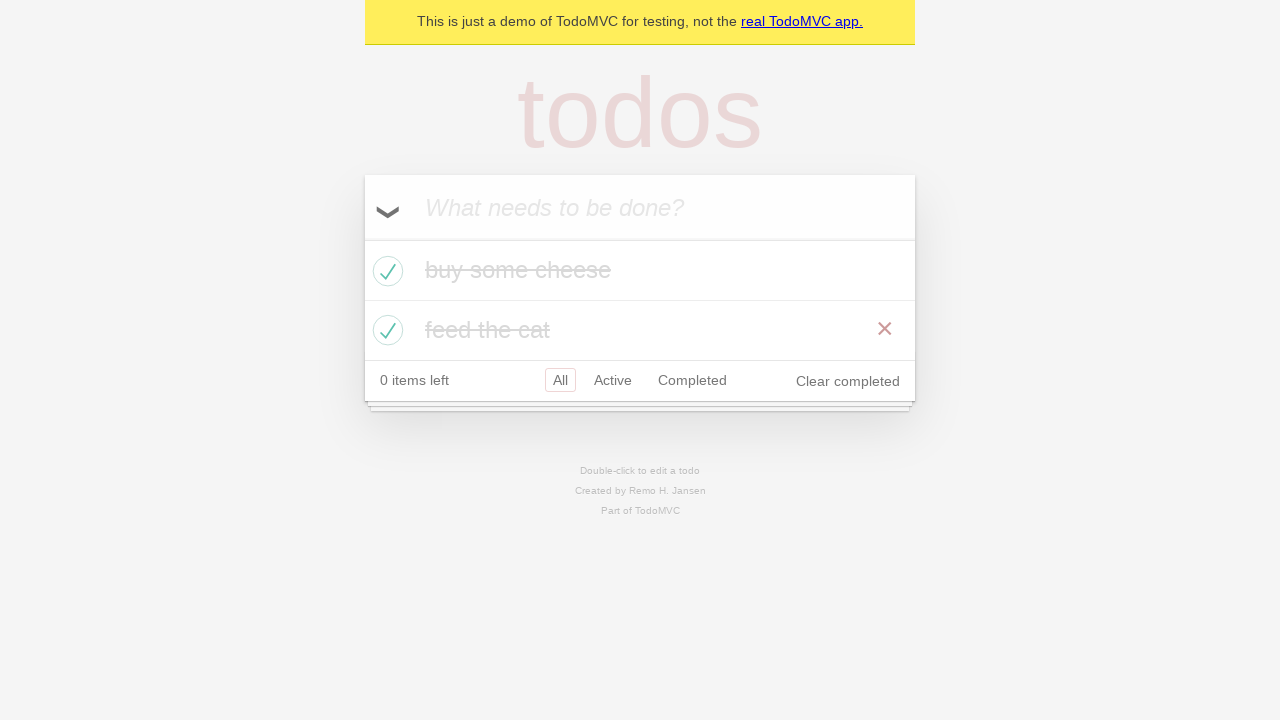